Tests iframe interaction by switching to an iframe, clearing existing text, and entering new text content

Starting URL: https://the-internet.herokuapp.com/iframe

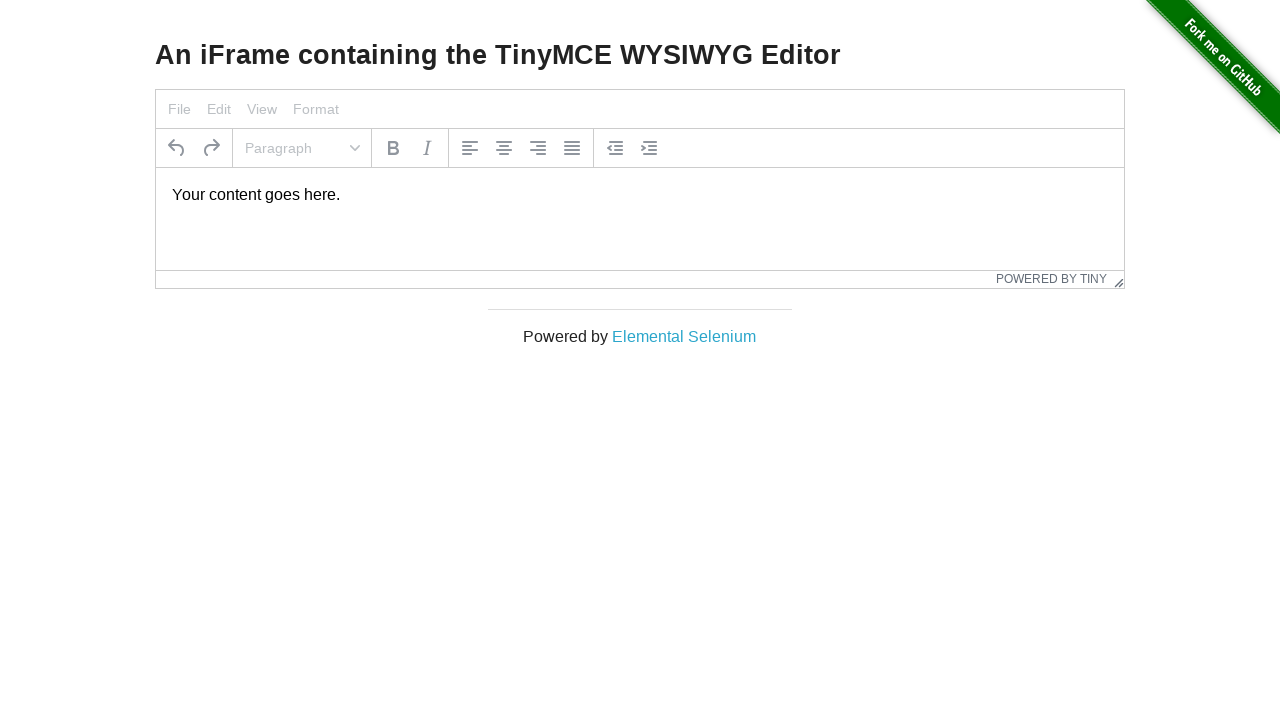

Located and waited for iframe#mce_0_ifr to be present
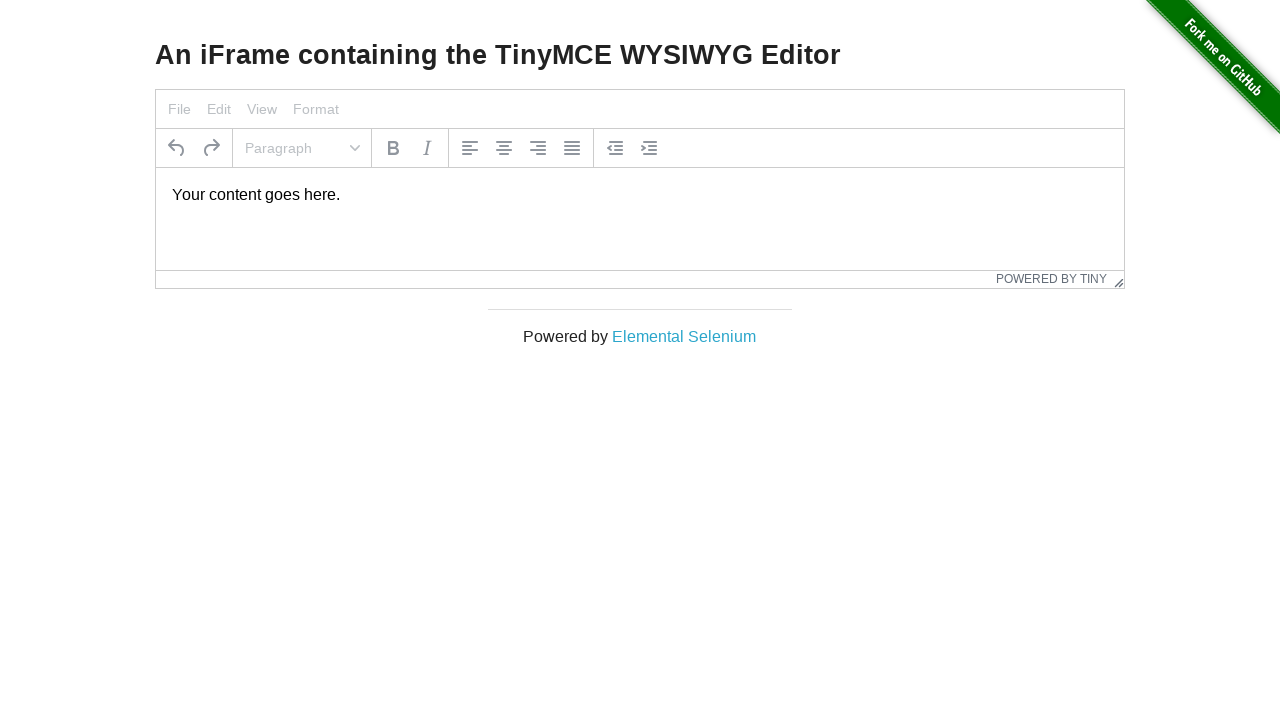

Switched to iframe content frame
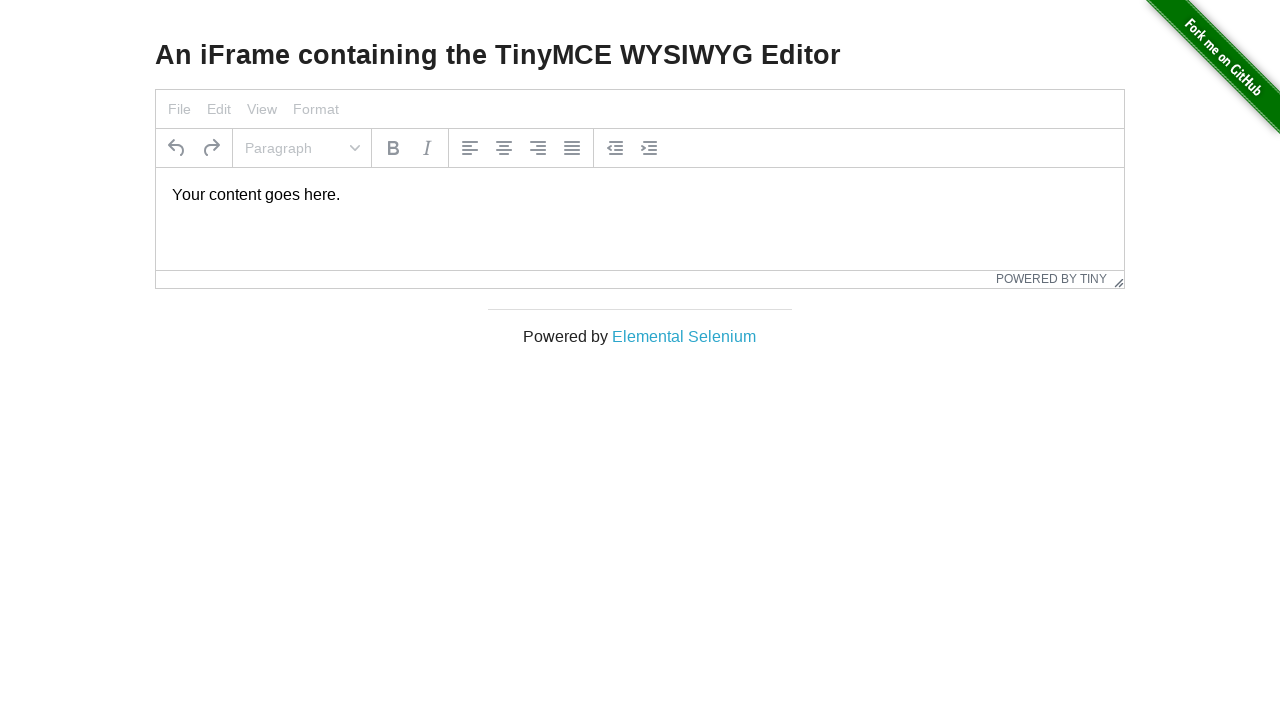

Located text element containing 'Your content goes here.' within iframe
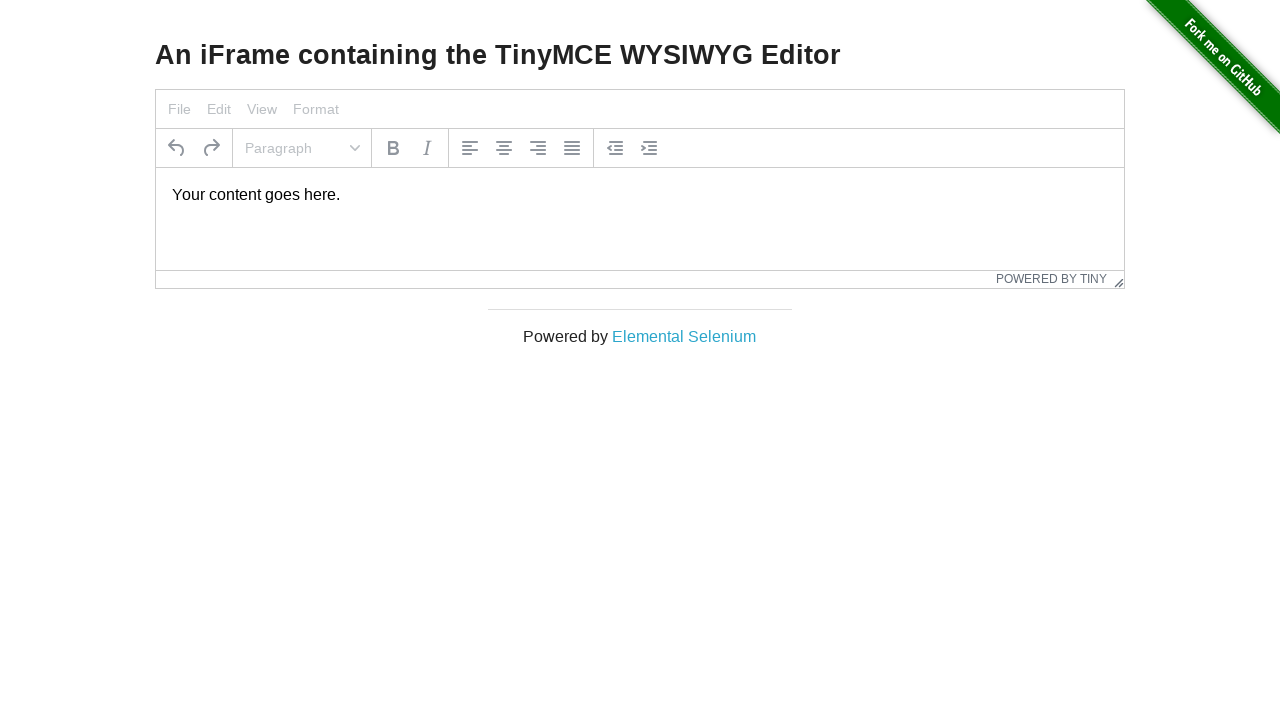

Clicked on paragraph element in iframe at (640, 195) on p
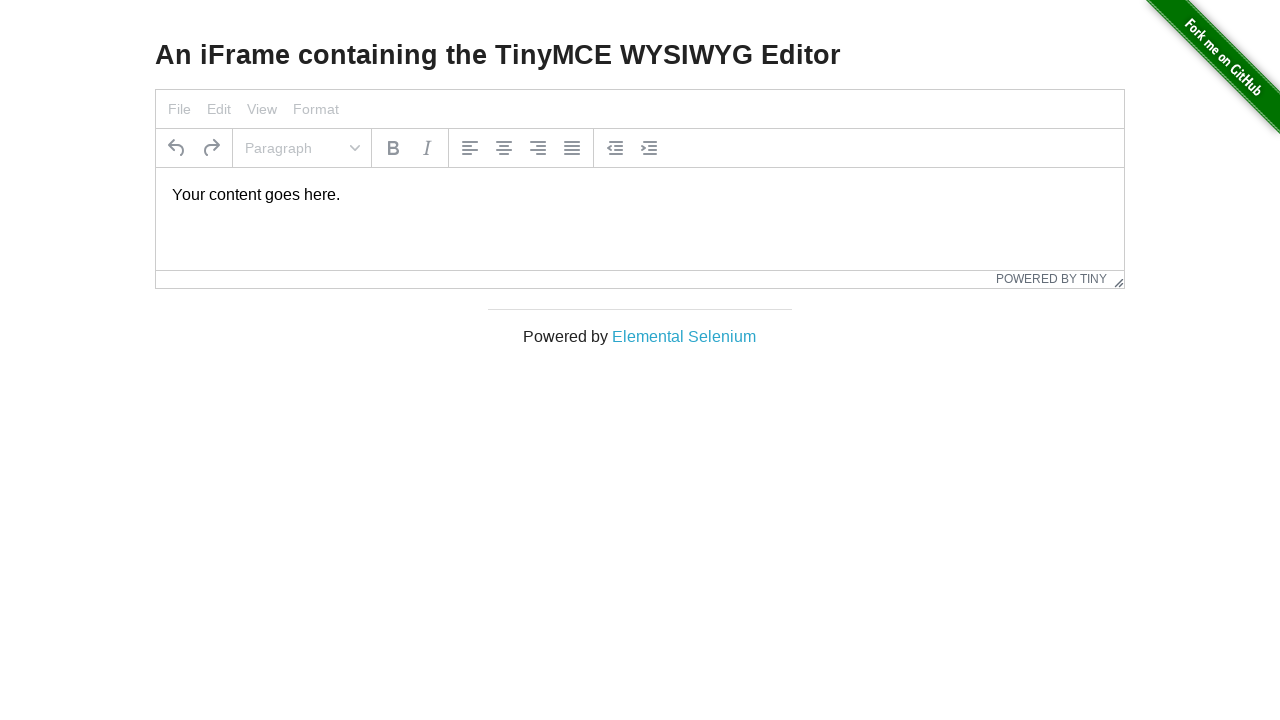

Selected all text in paragraph element using Ctrl+A
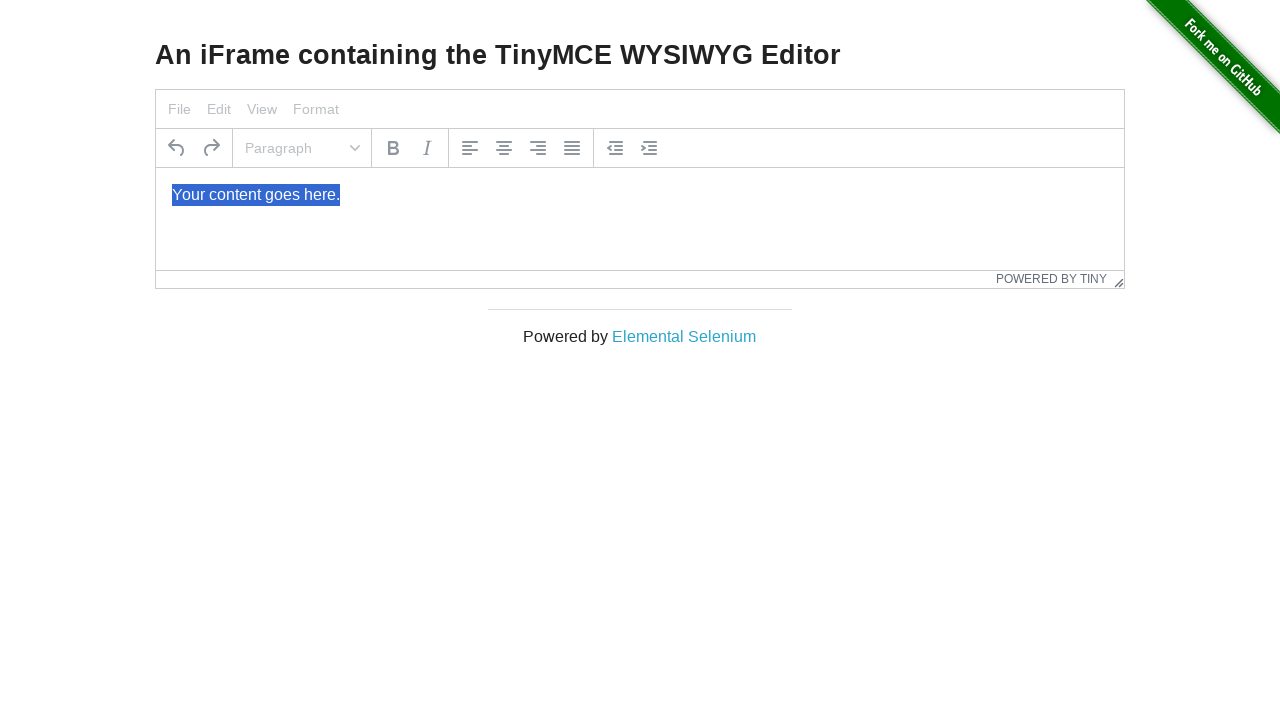

Deleted all selected text from paragraph element
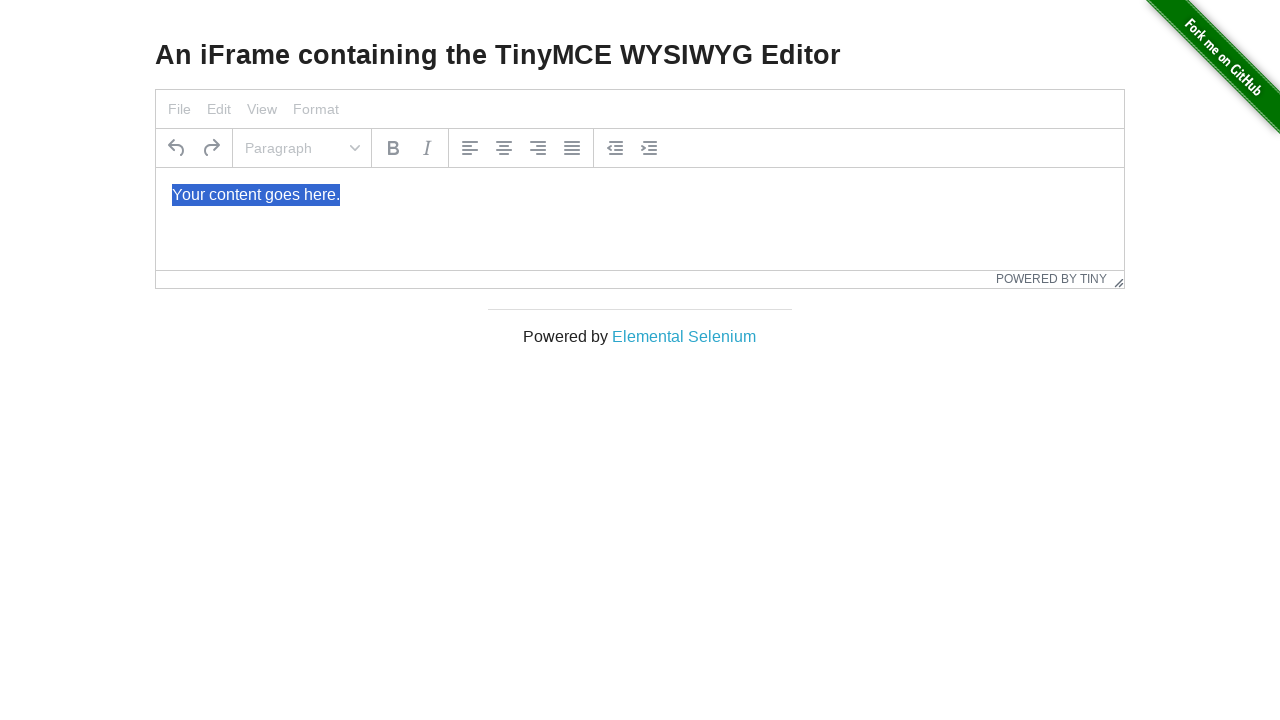

Typed 'Hello people' into paragraph element
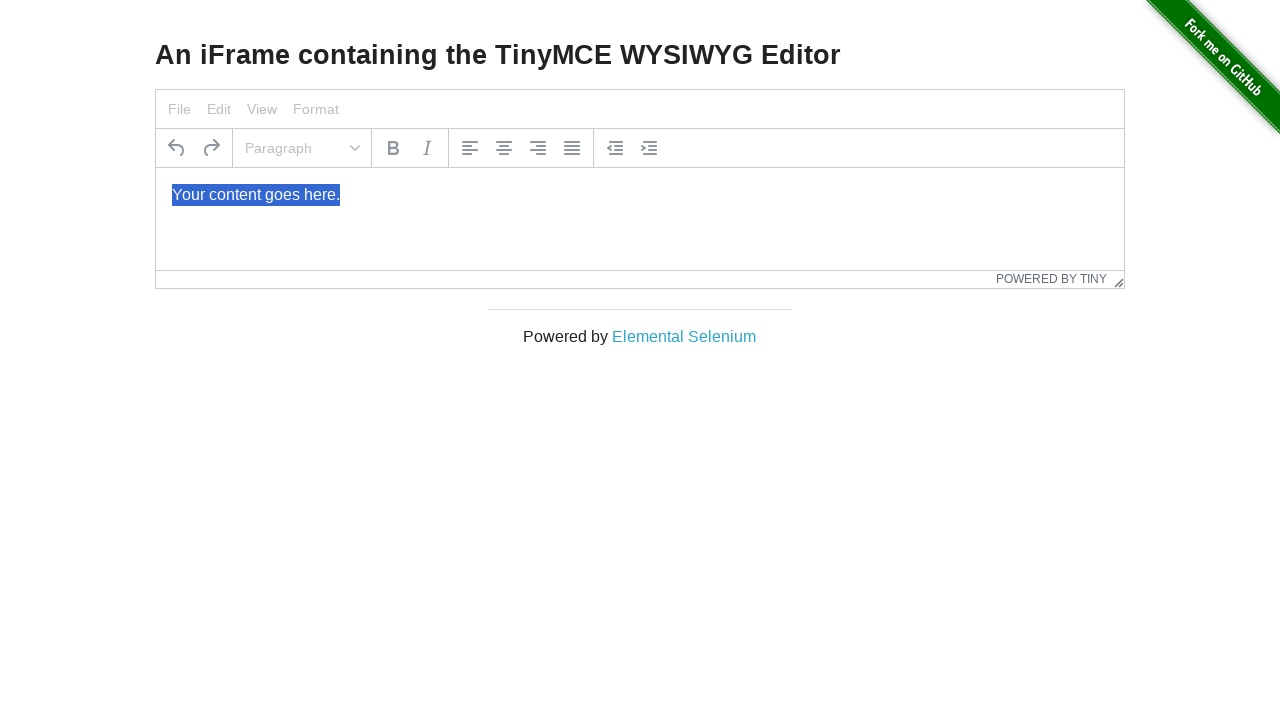

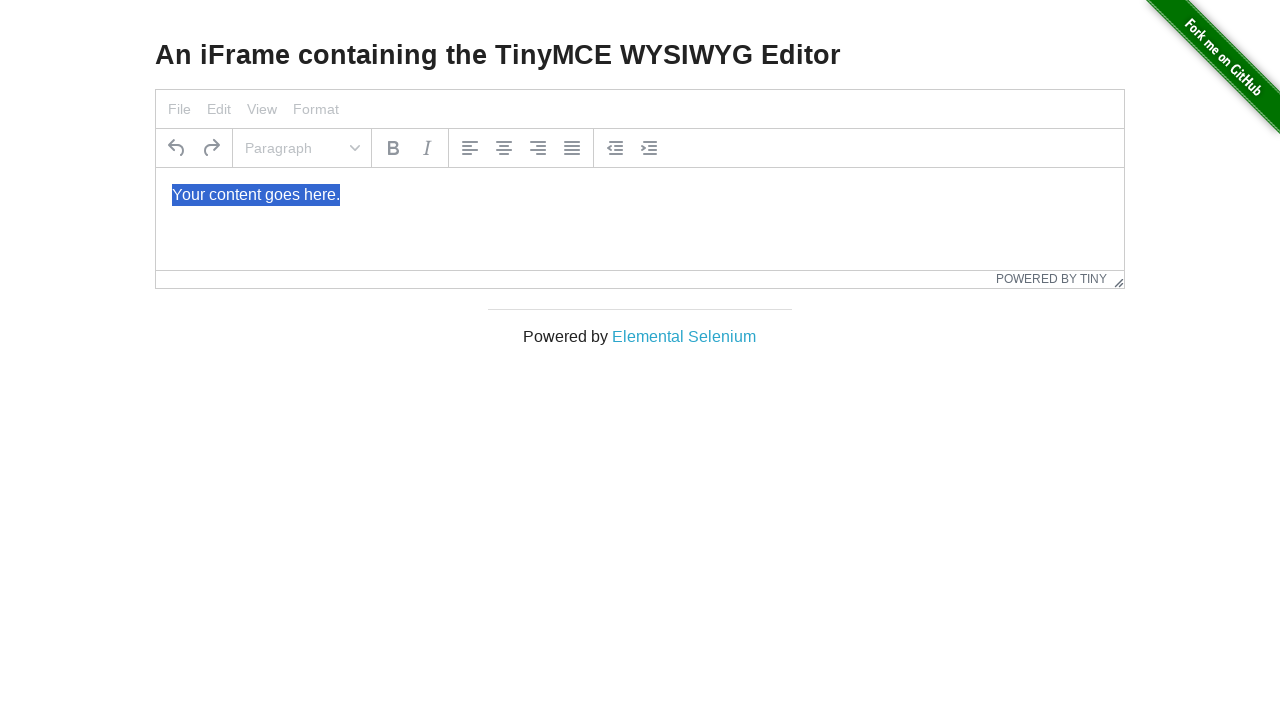